Navigates to a StackBlitz Angular reactive forms project, clicks the "Run this project" button, and verifies the Submit button's enabled state

Starting URL: https://angular-reactive-forms-zvzqvd.stackblitz.io/

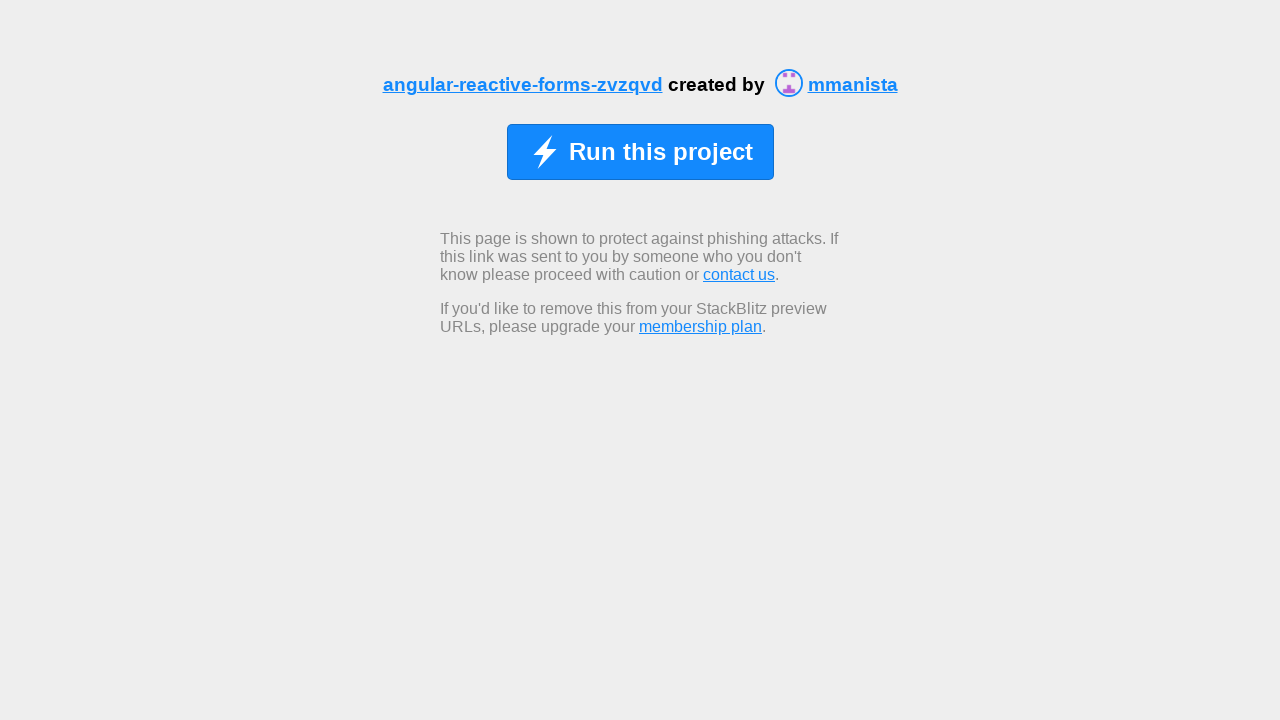

Clicked 'Run this project' button at (660, 152) on xpath=//span[normalize-space()='Run this project']
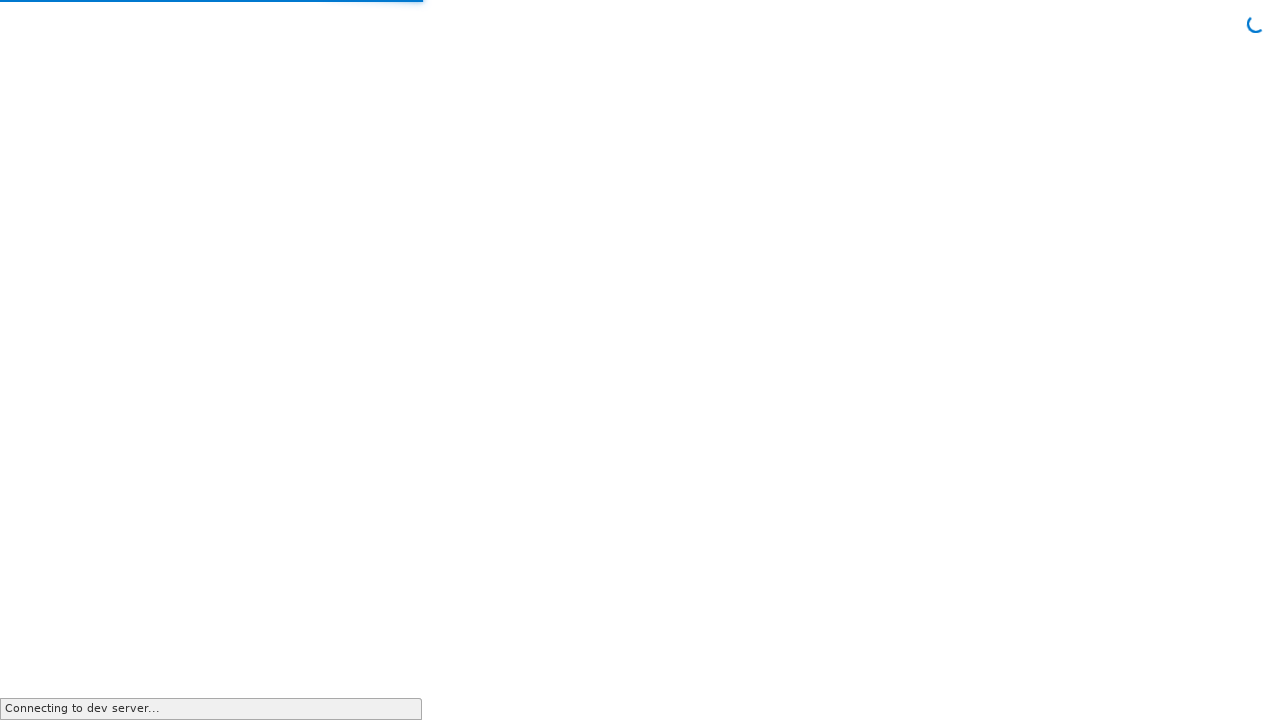

Located Submit button element
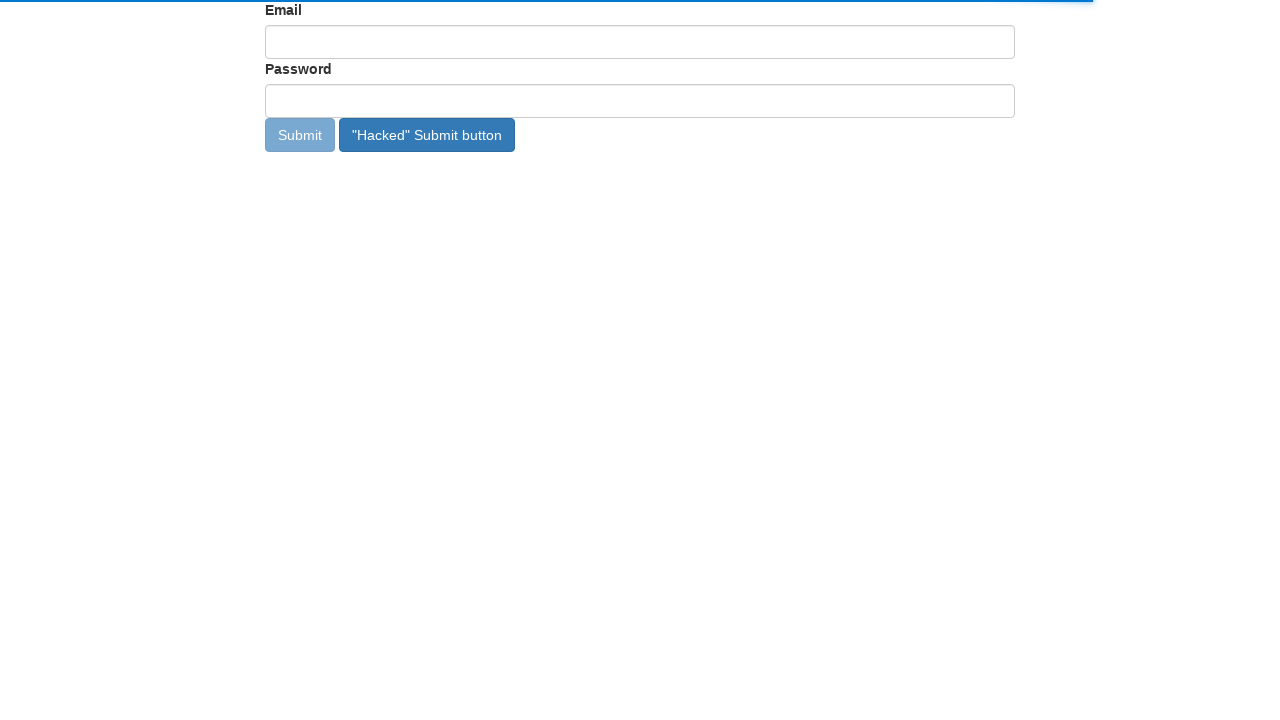

Submit button became visible
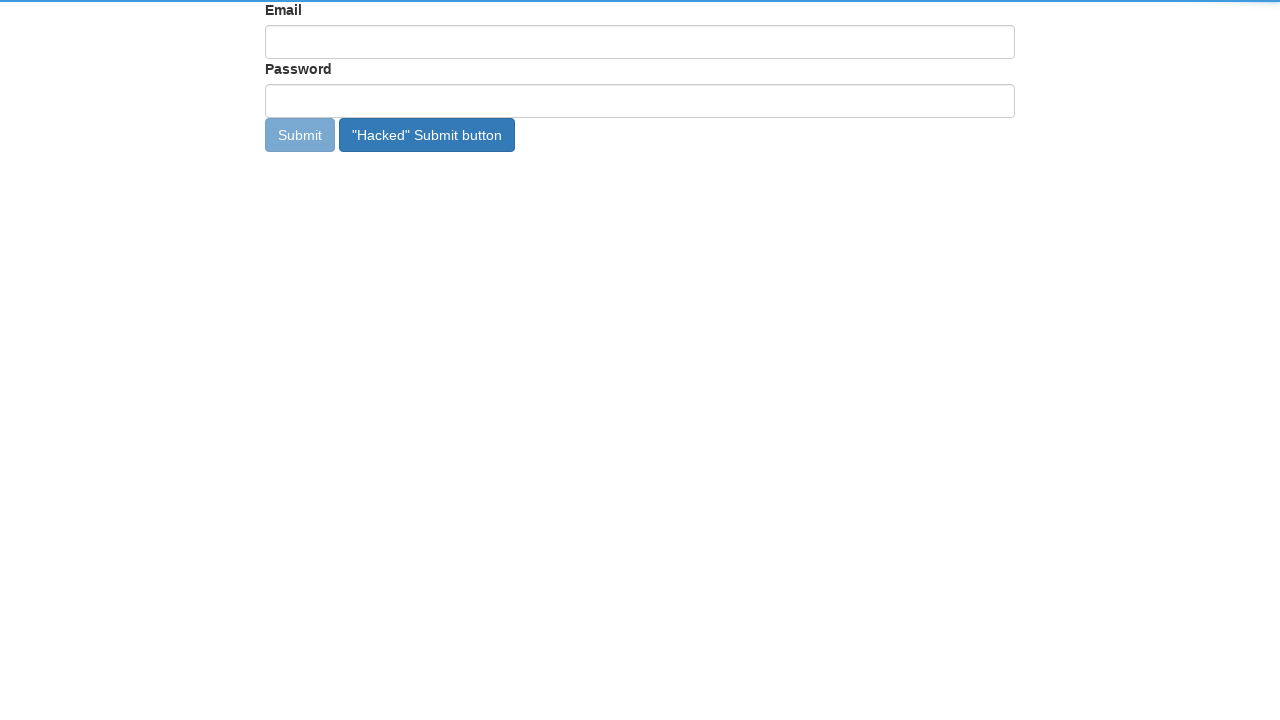

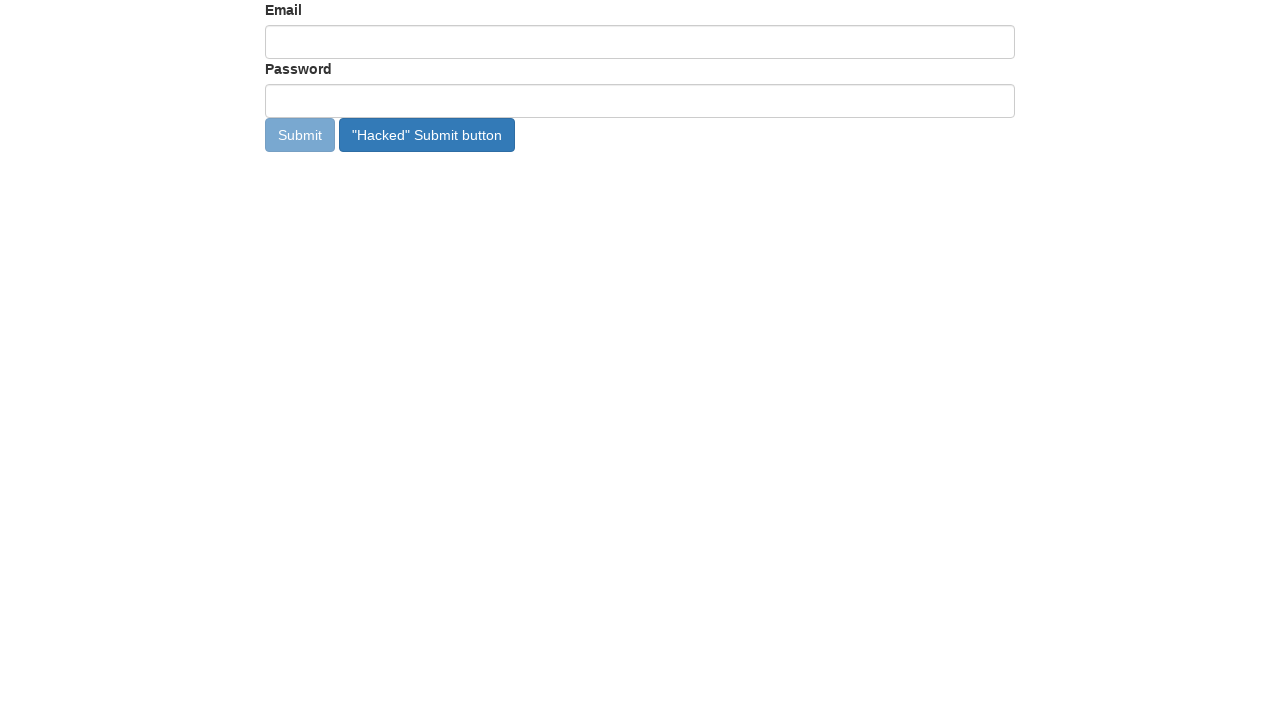